Tests checkbox functionality by verifying default states, clicking both checkboxes to toggle them, and confirming the state changes.

Starting URL: http://practice.cydeo.com/checkboxes

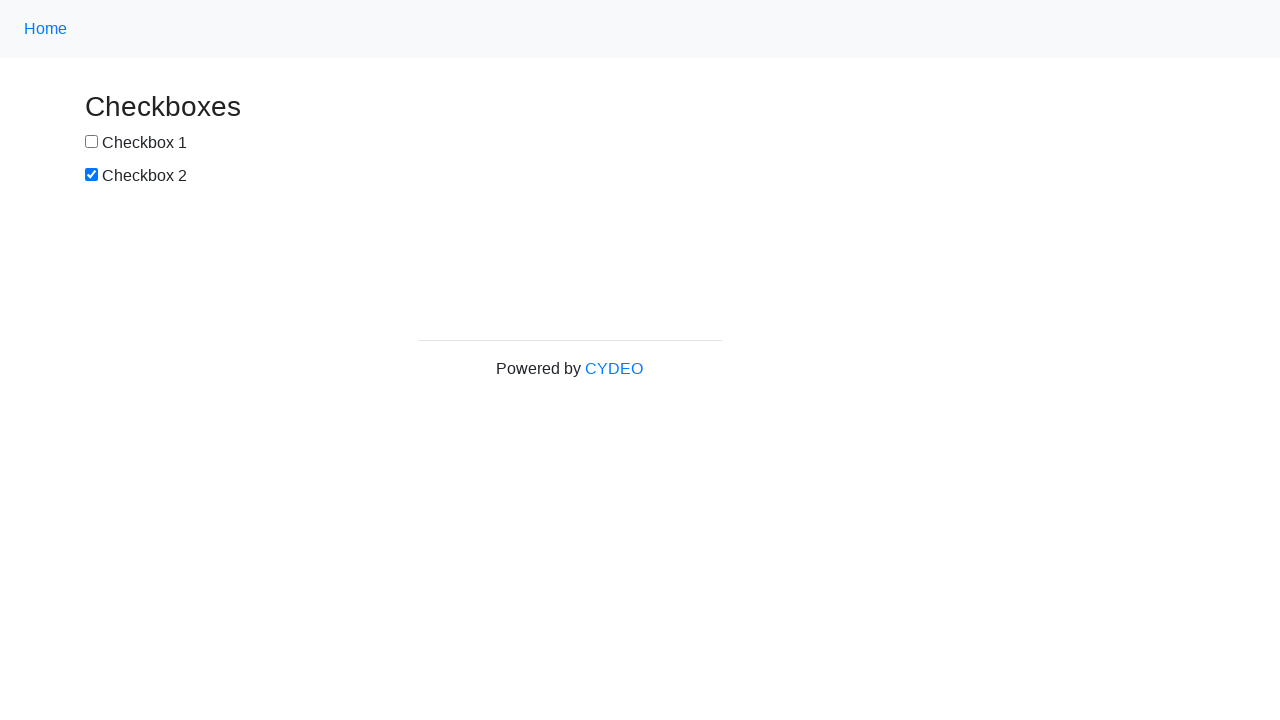

Located checkbox1 element
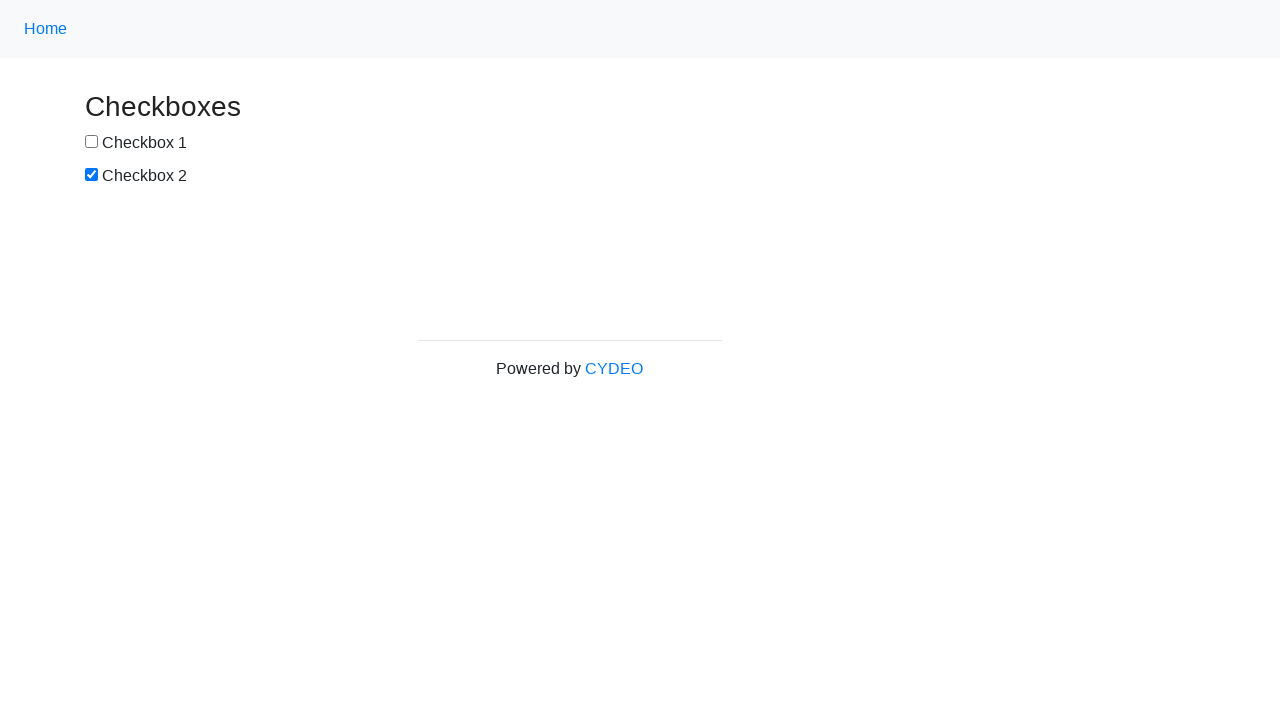

Located checkbox2 element
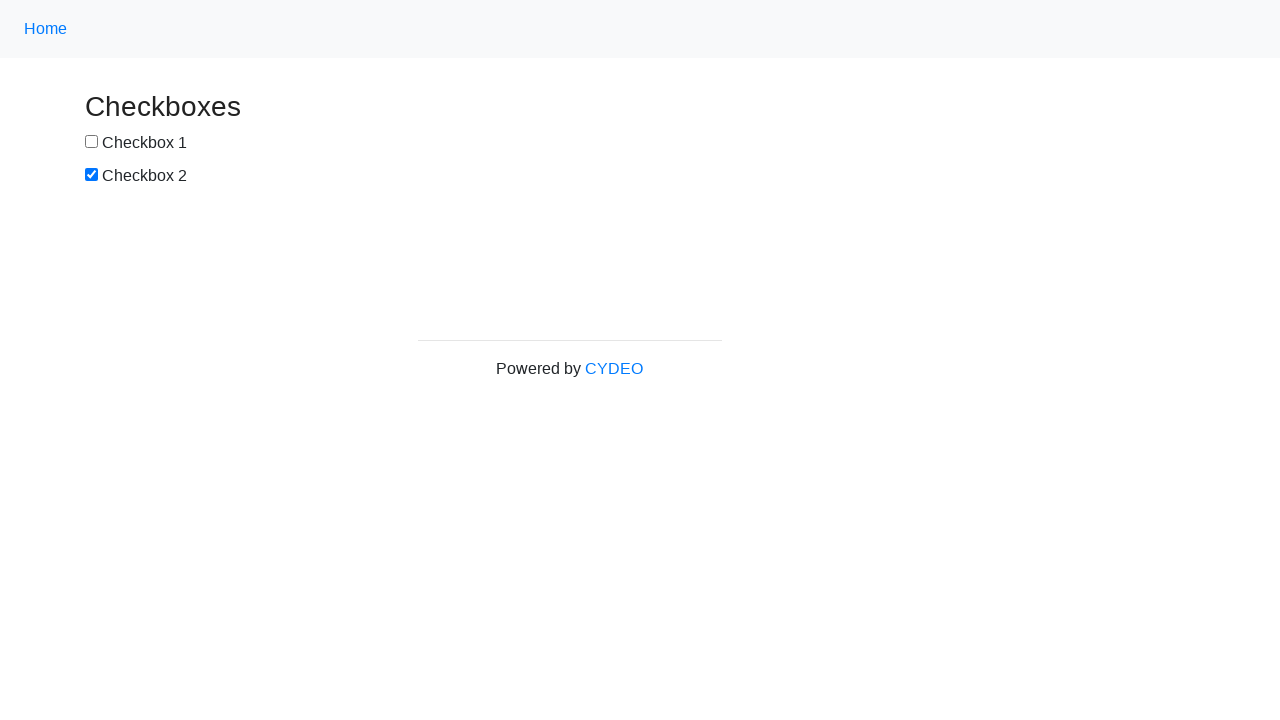

Verified checkbox1 is NOT selected by default
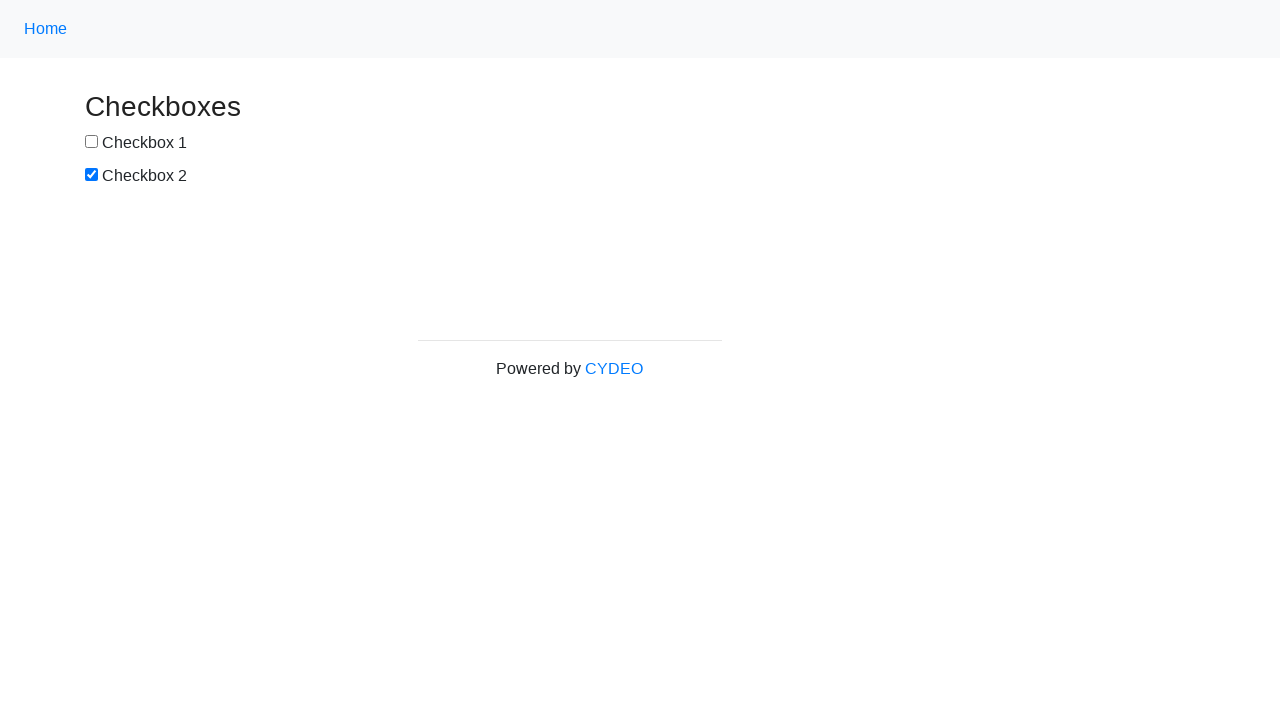

Verified checkbox2 IS selected by default
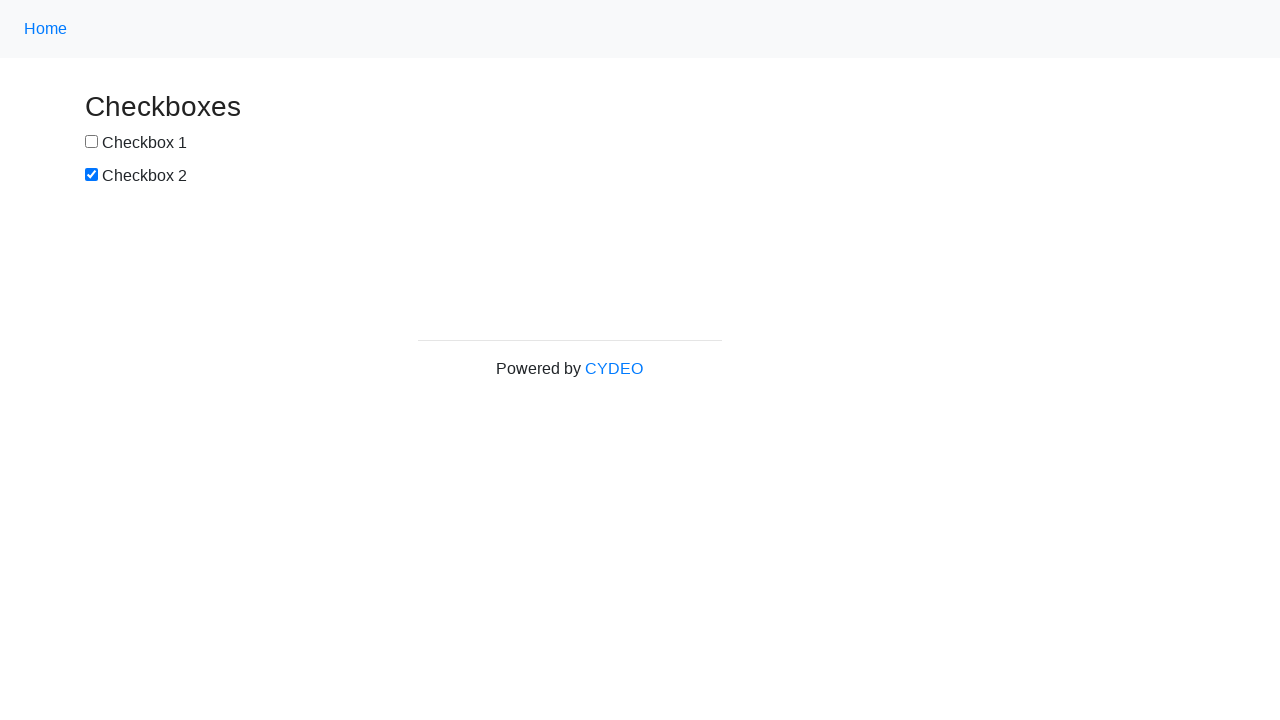

Clicked checkbox1 to select it at (92, 142) on input[name='checkbox1']
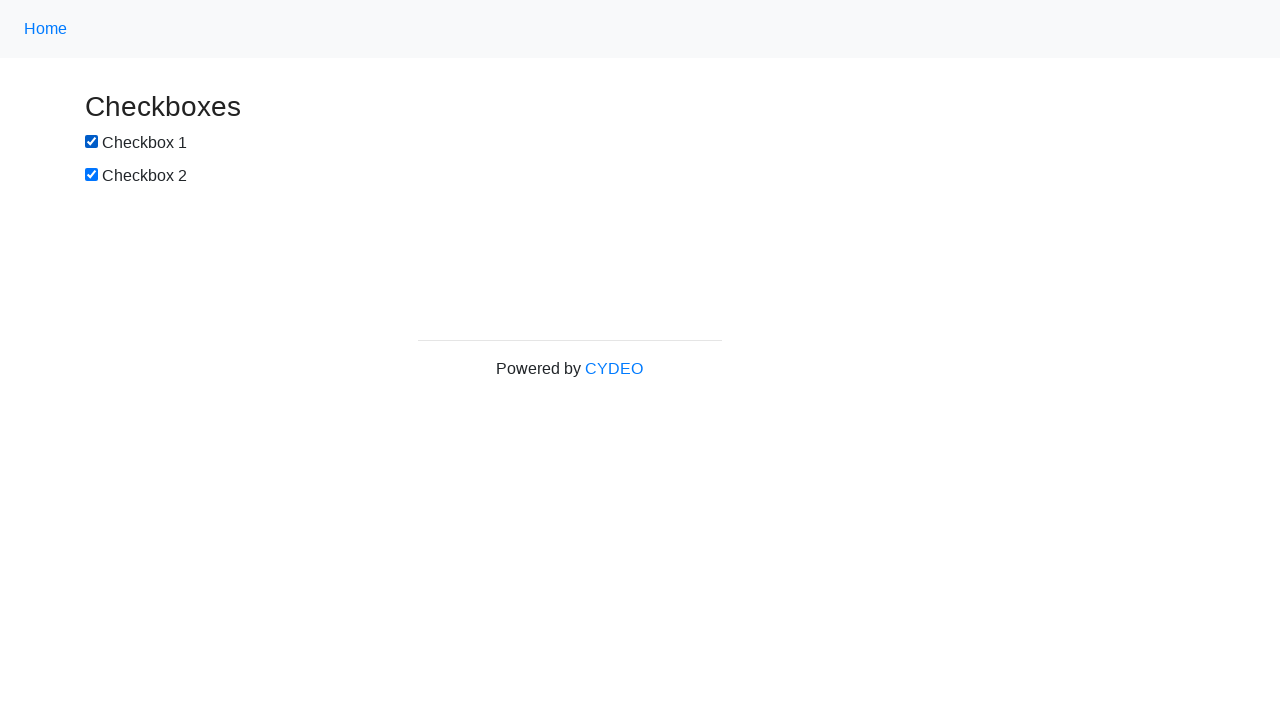

Clicked checkbox2 to deselect it at (92, 175) on input[name='checkbox2']
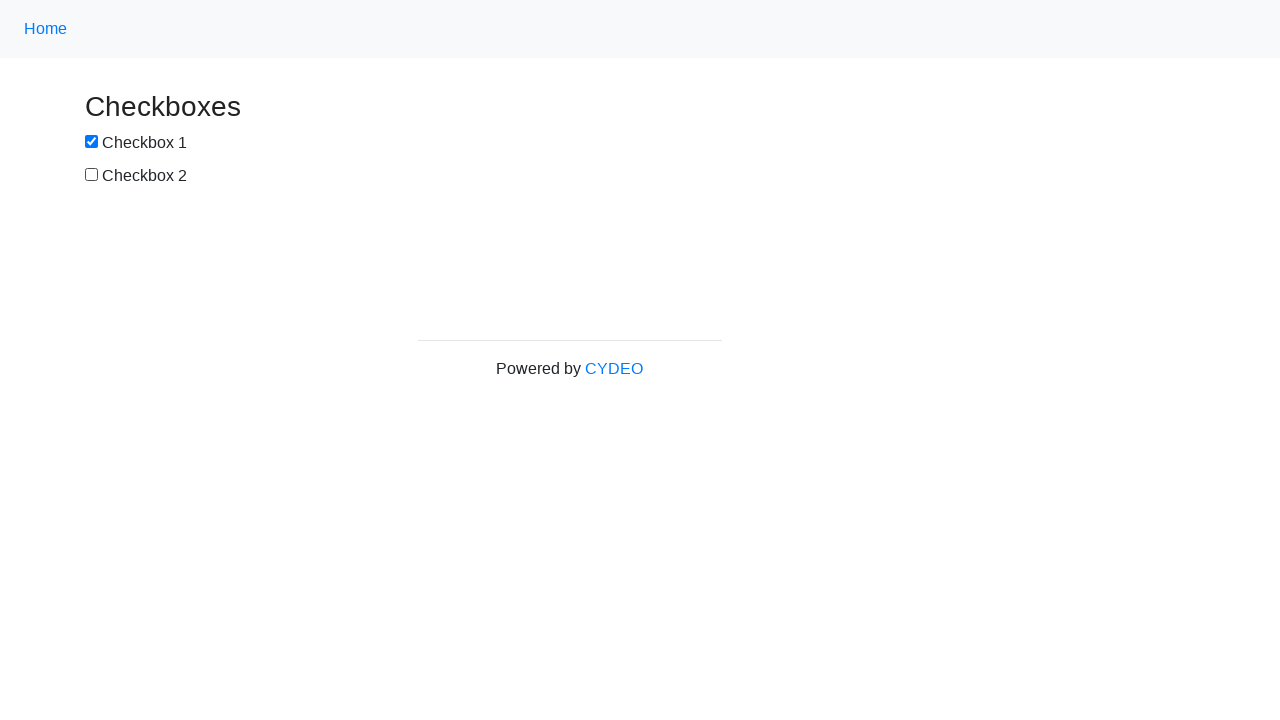

Verified checkbox1 is now SELECTED after clicking
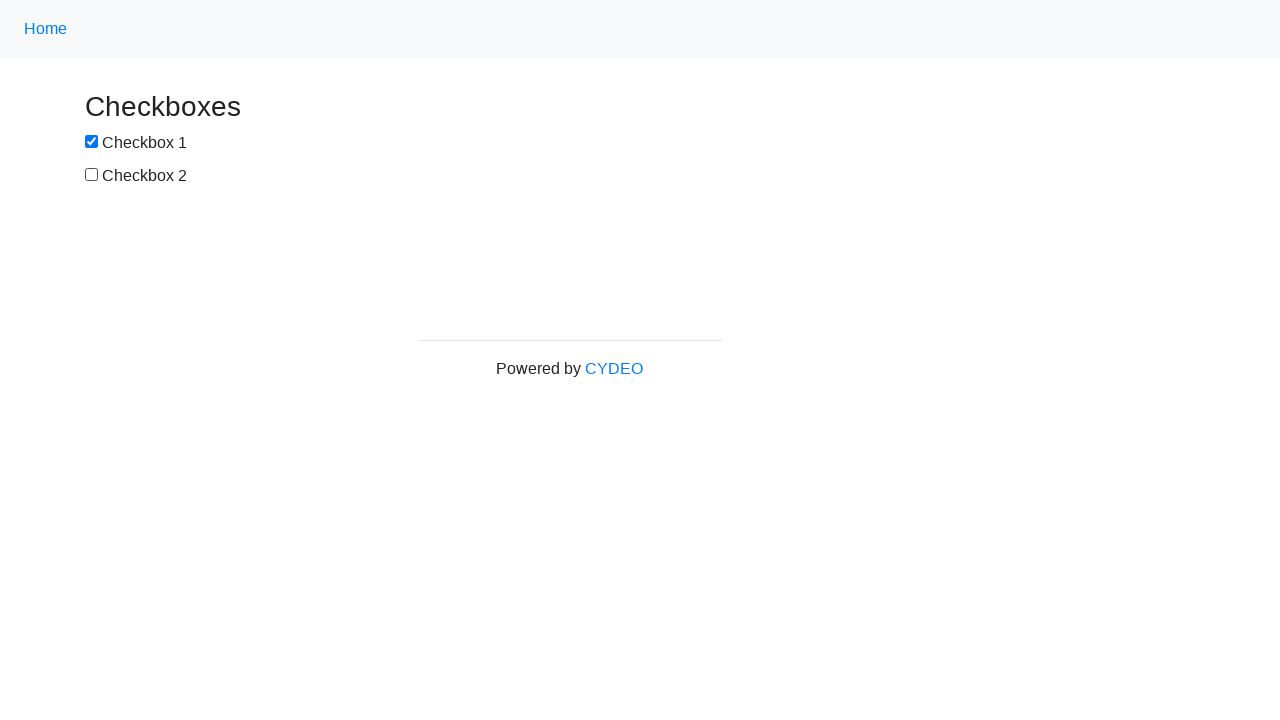

Verified checkbox2 is now NOT selected after clicking
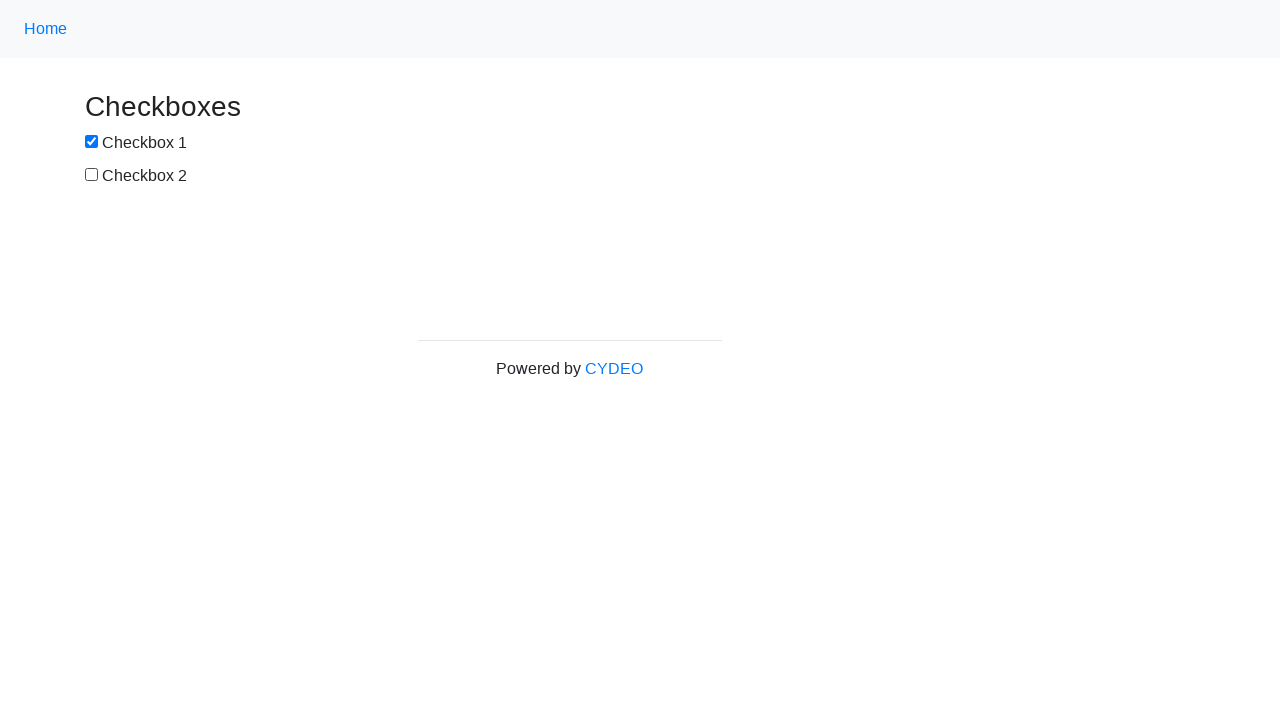

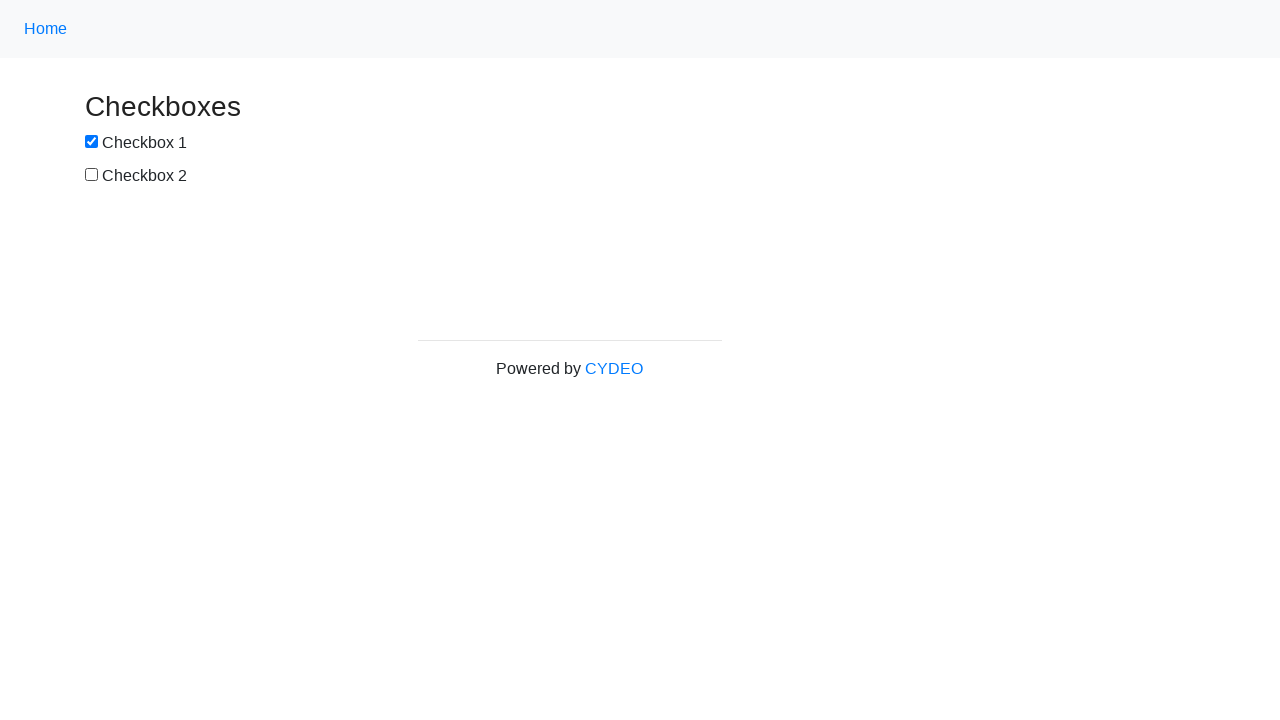